Opens a website, maximizes the browser window, and verifies the page loads by checking the URL and title are accessible.

Starting URL: https://www.syntaxprojects.com/

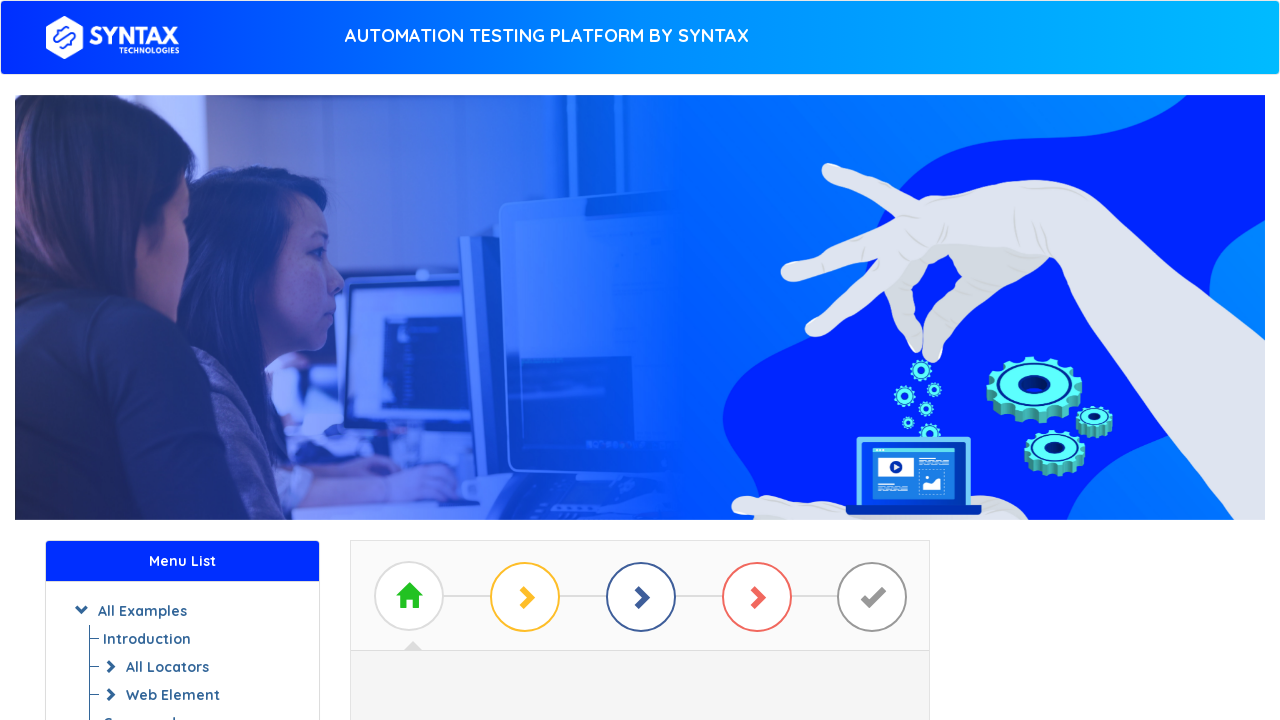

Set viewport size to 1920x1080 to maximize browser window
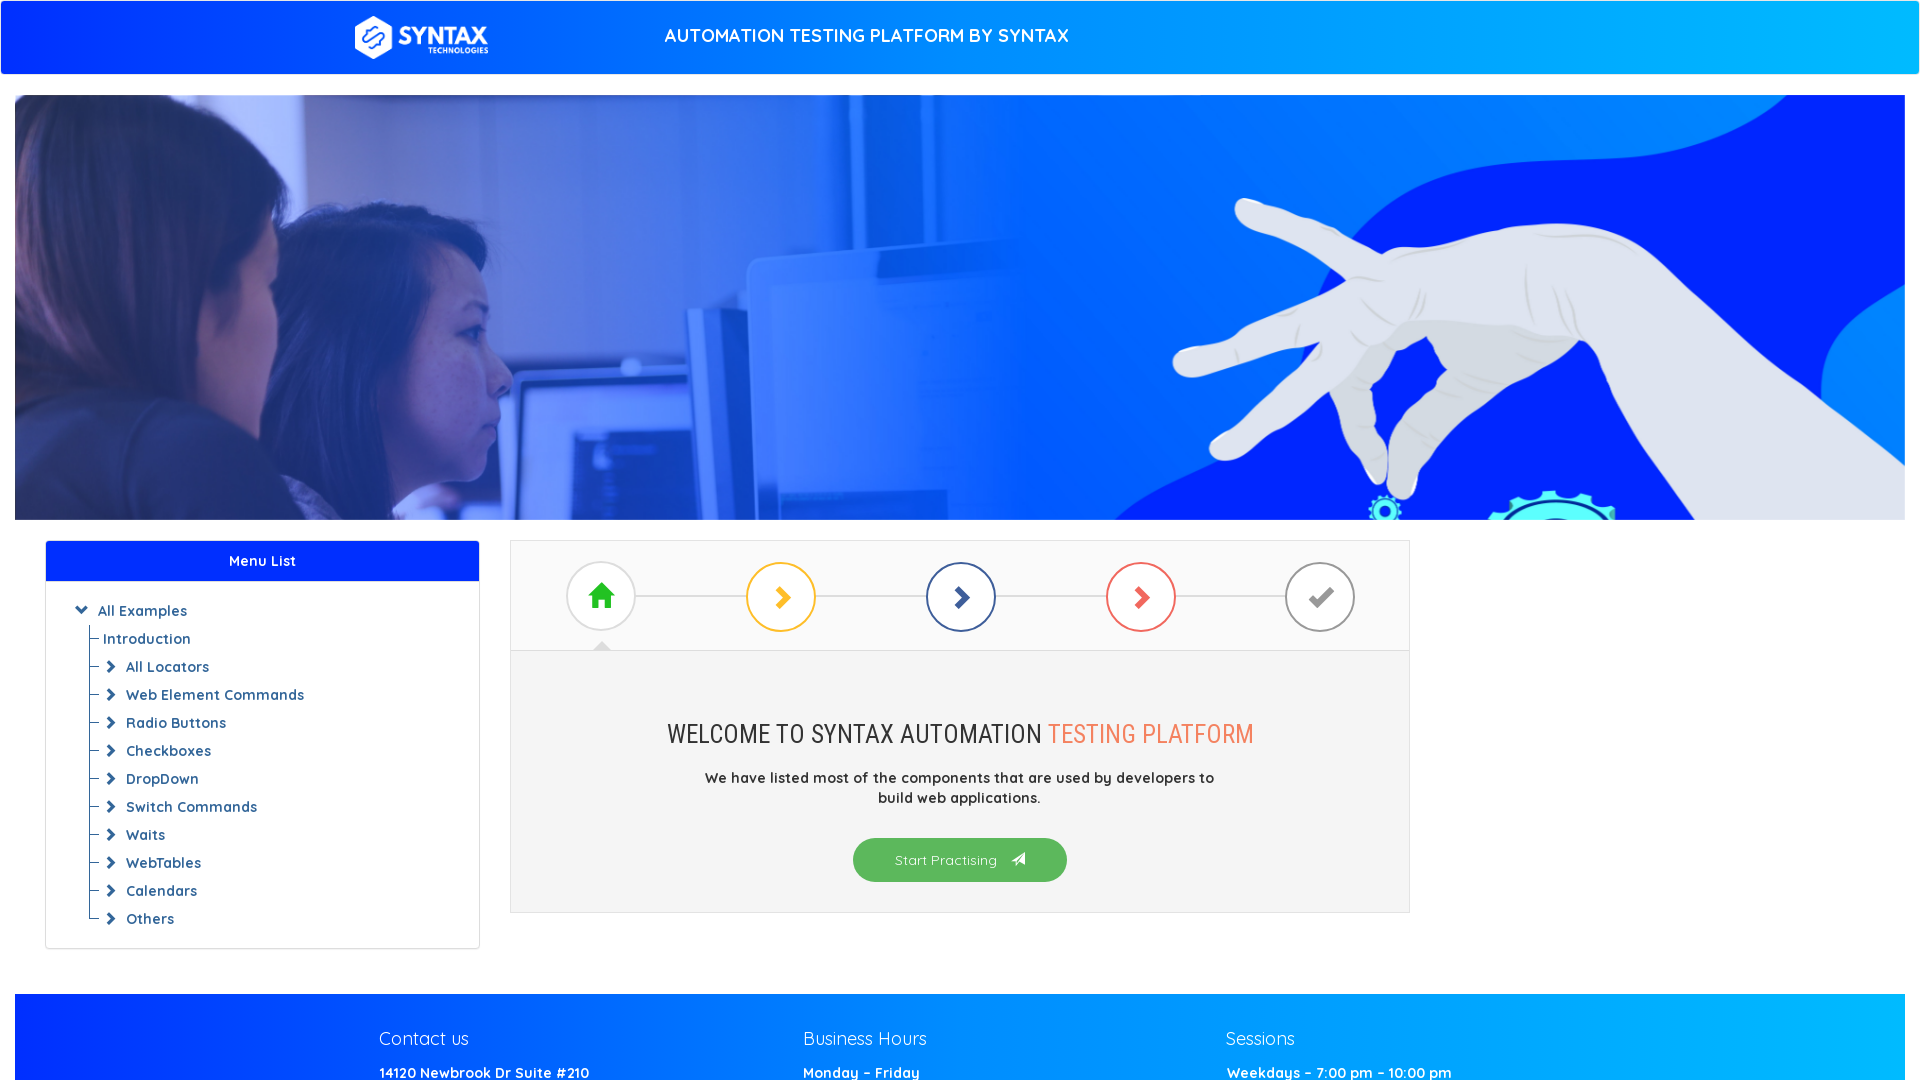

Waited for page DOM to load
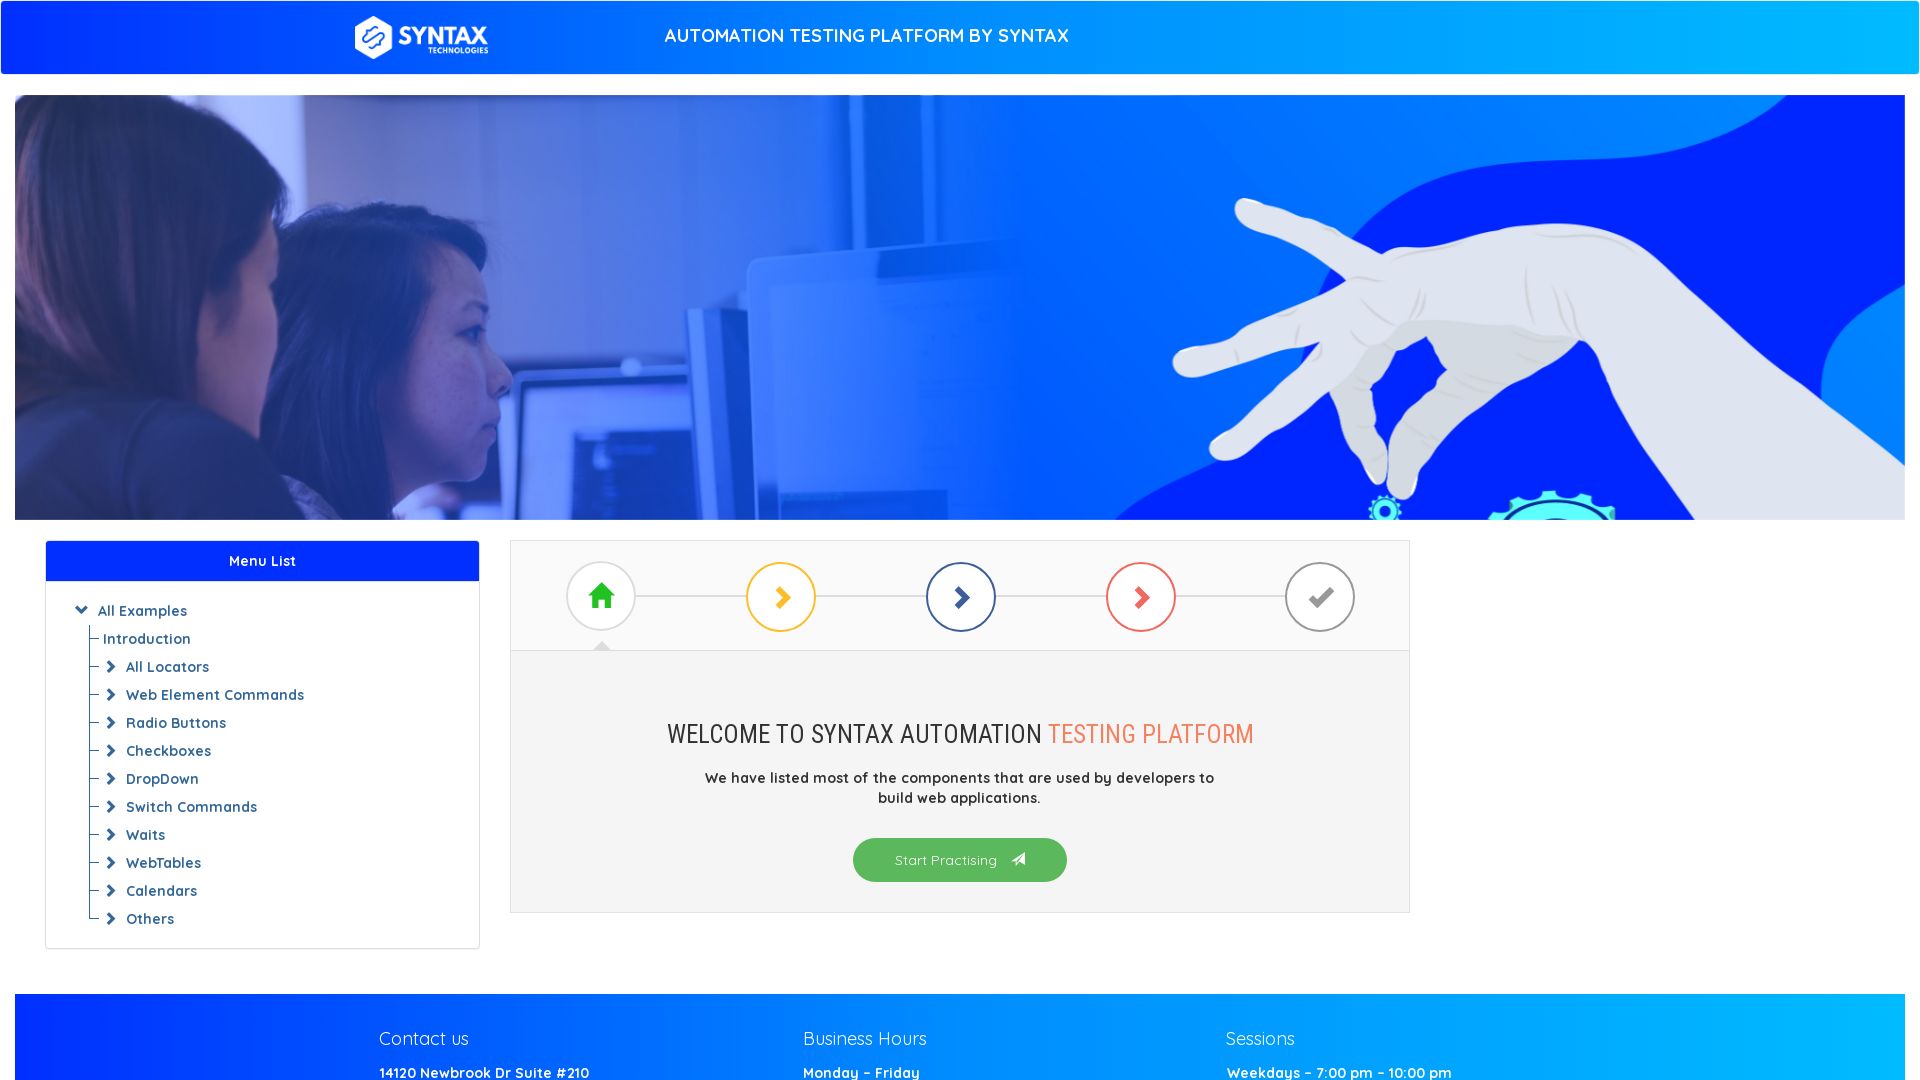

Retrieved current URL from page
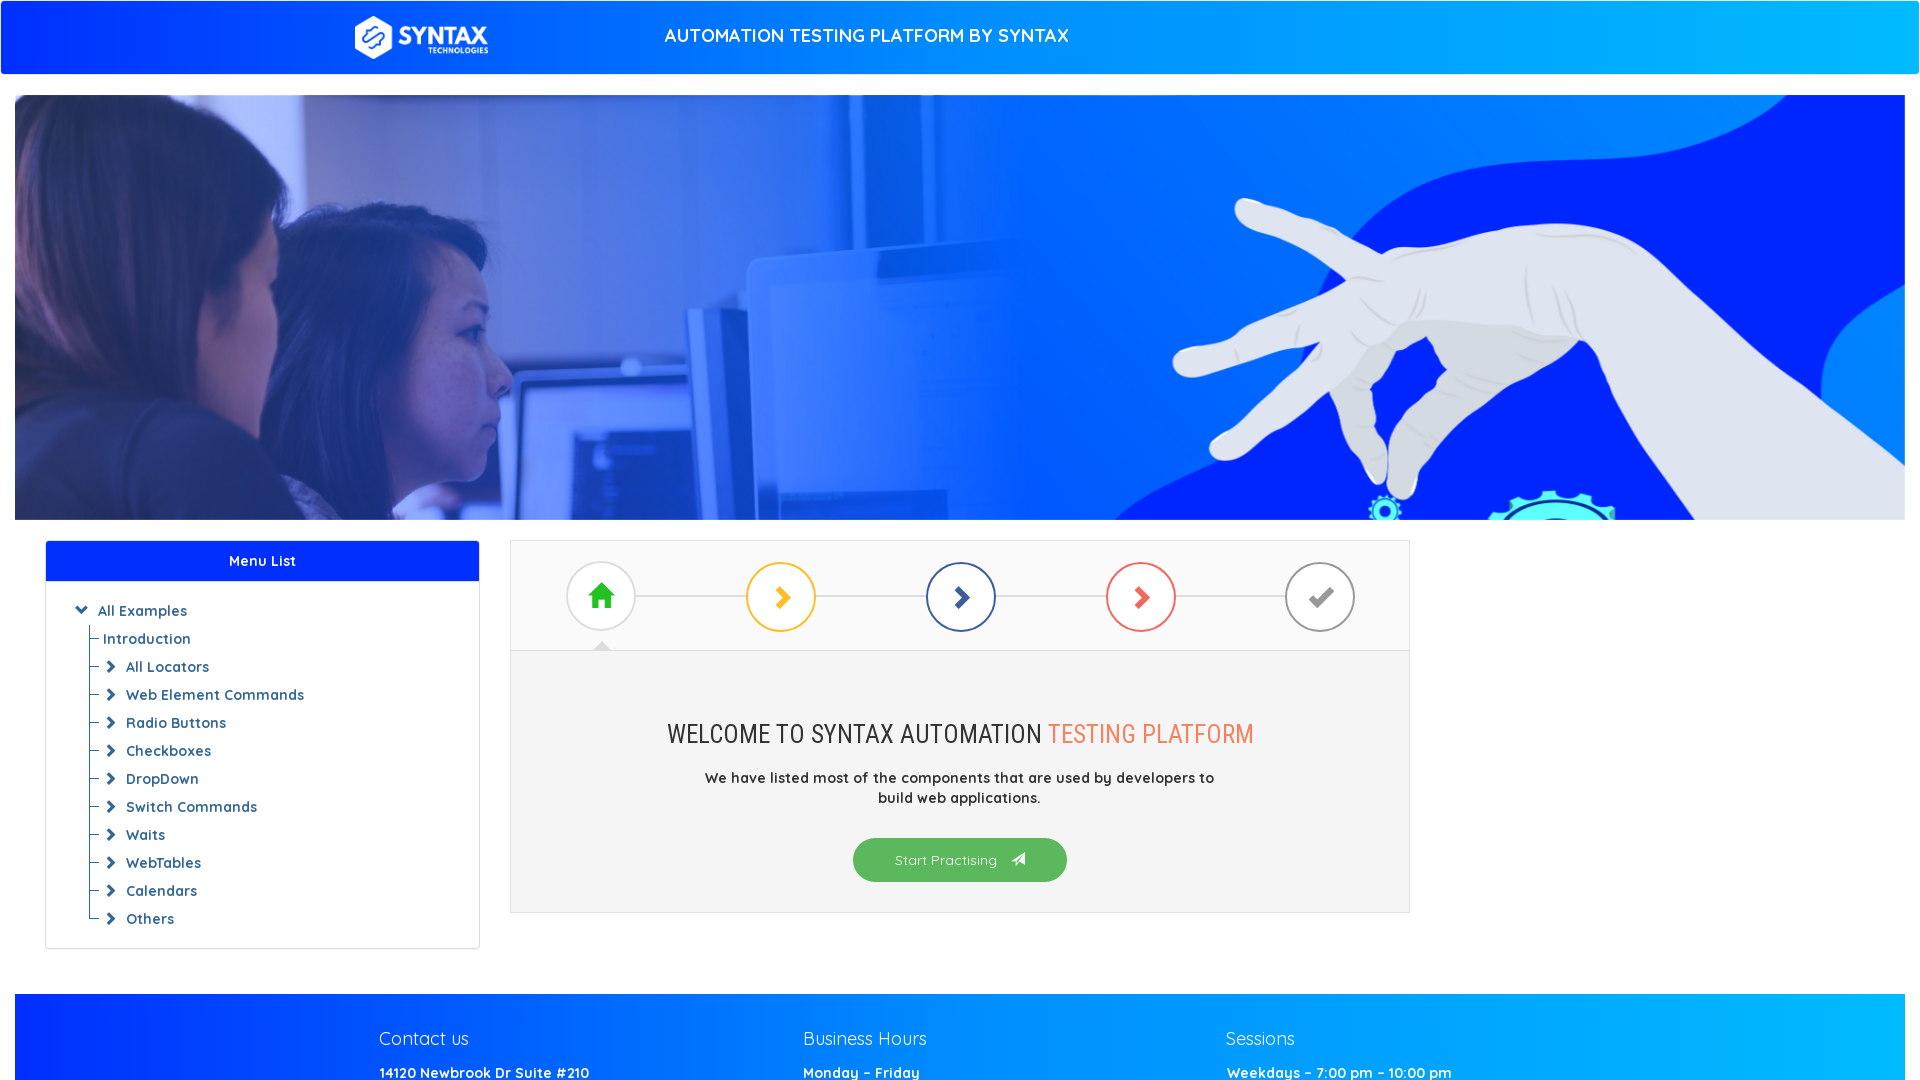

Retrieved page title
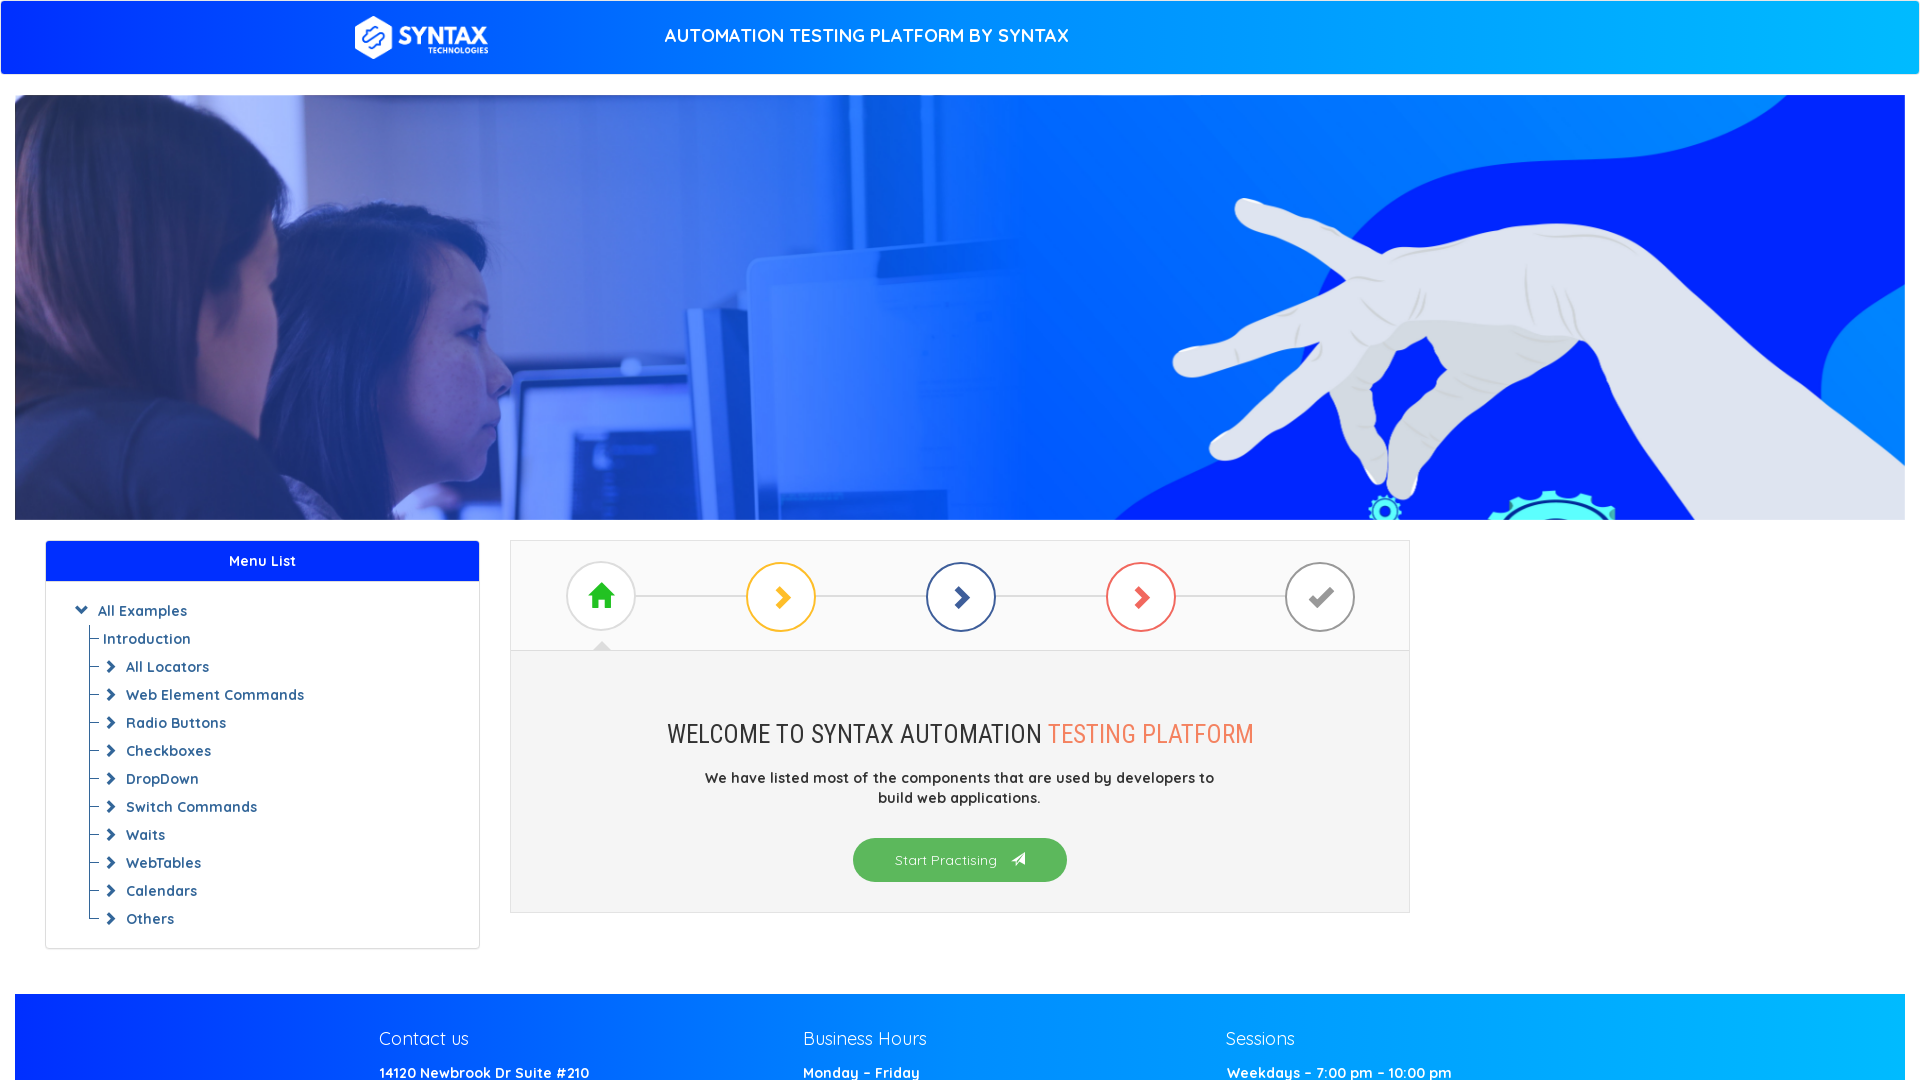

Verified current URL is https://www.syntaxprojects.com/
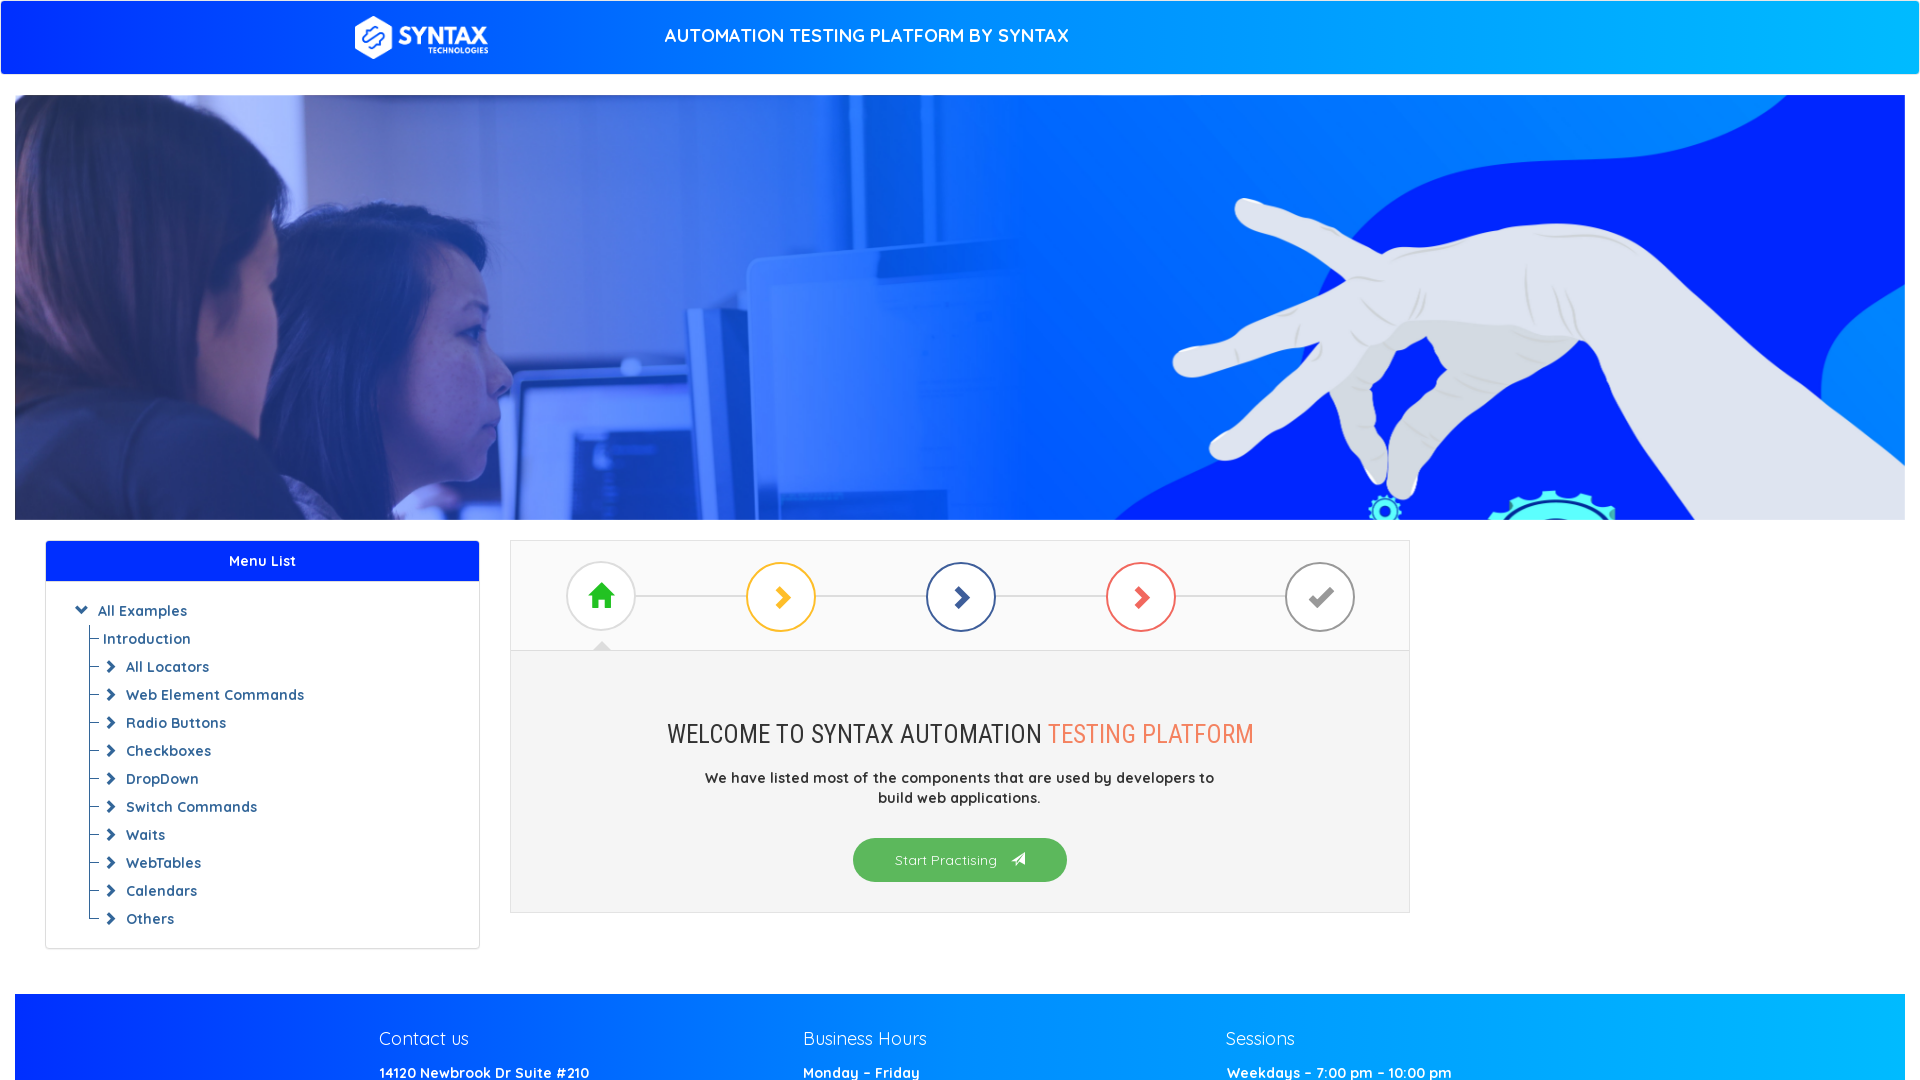

Verified page title is Syntax - Website to practice Syntax Automation Platform
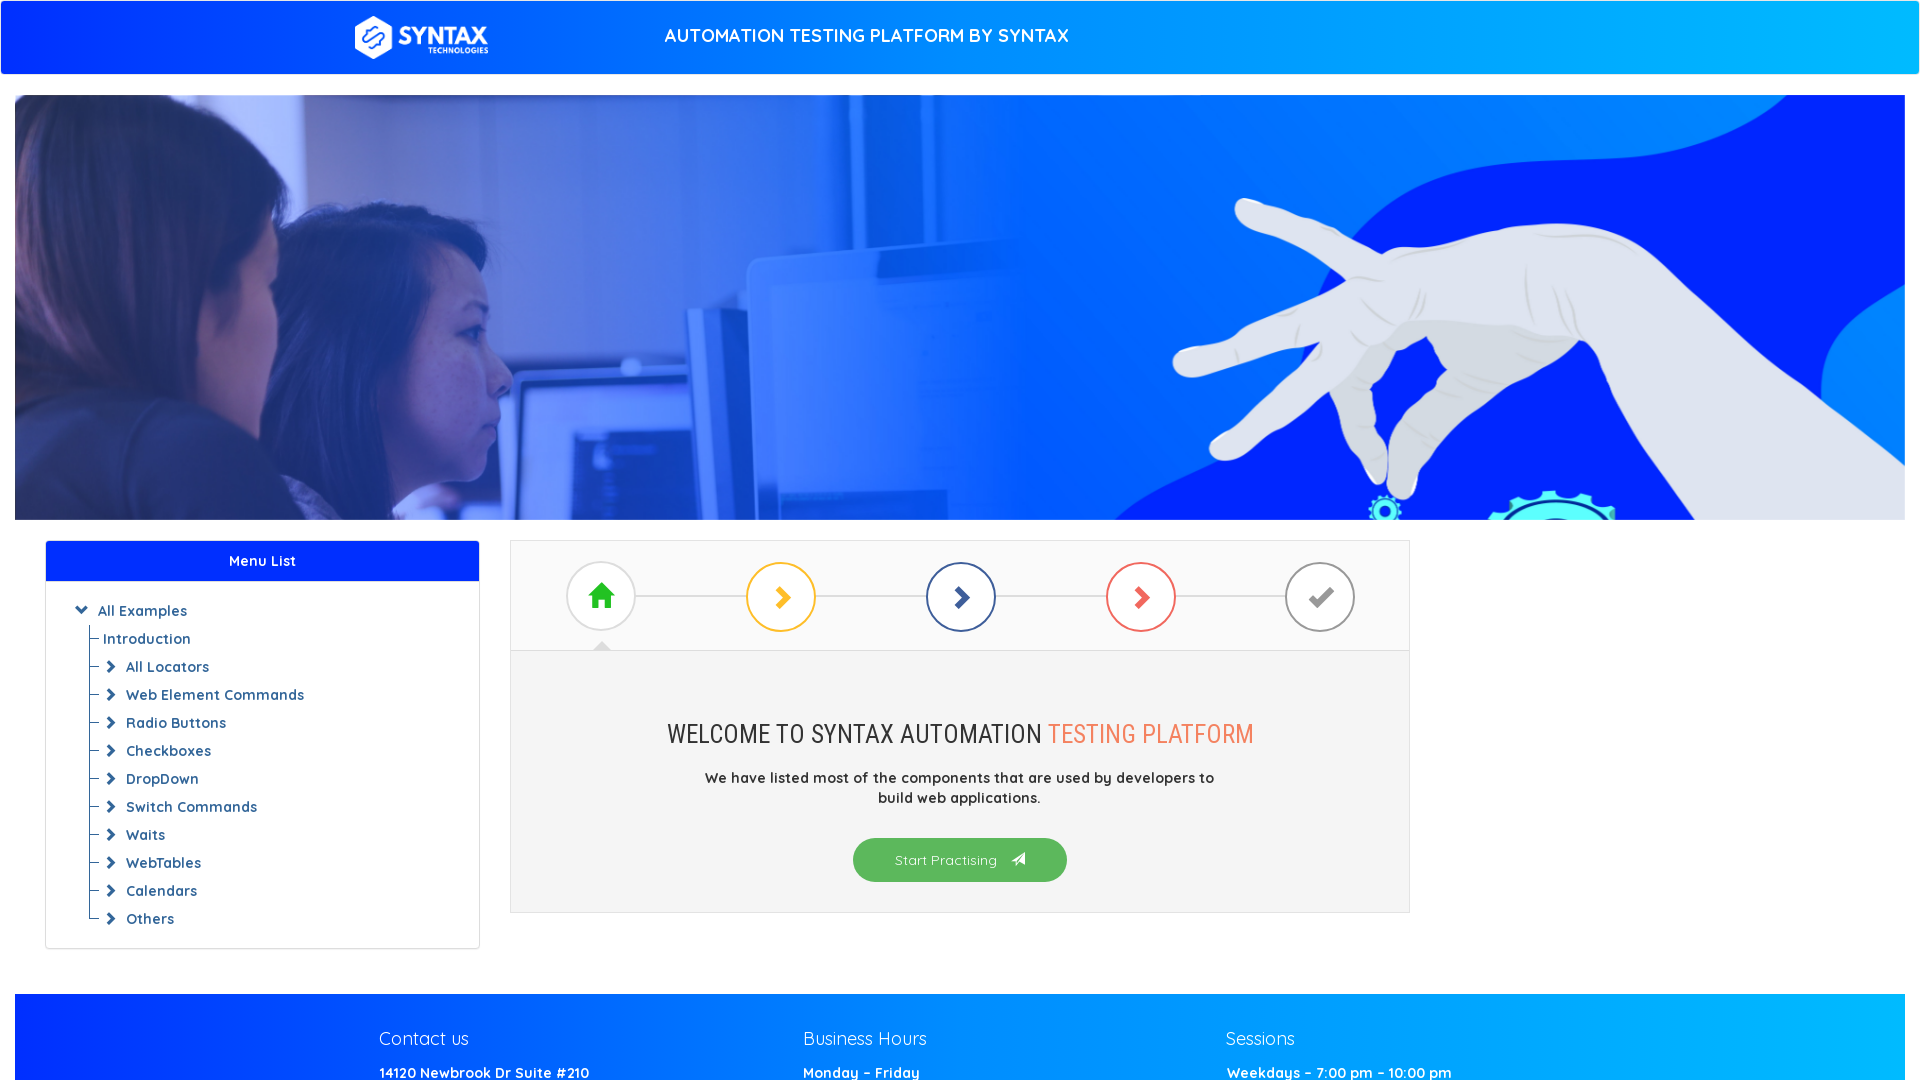

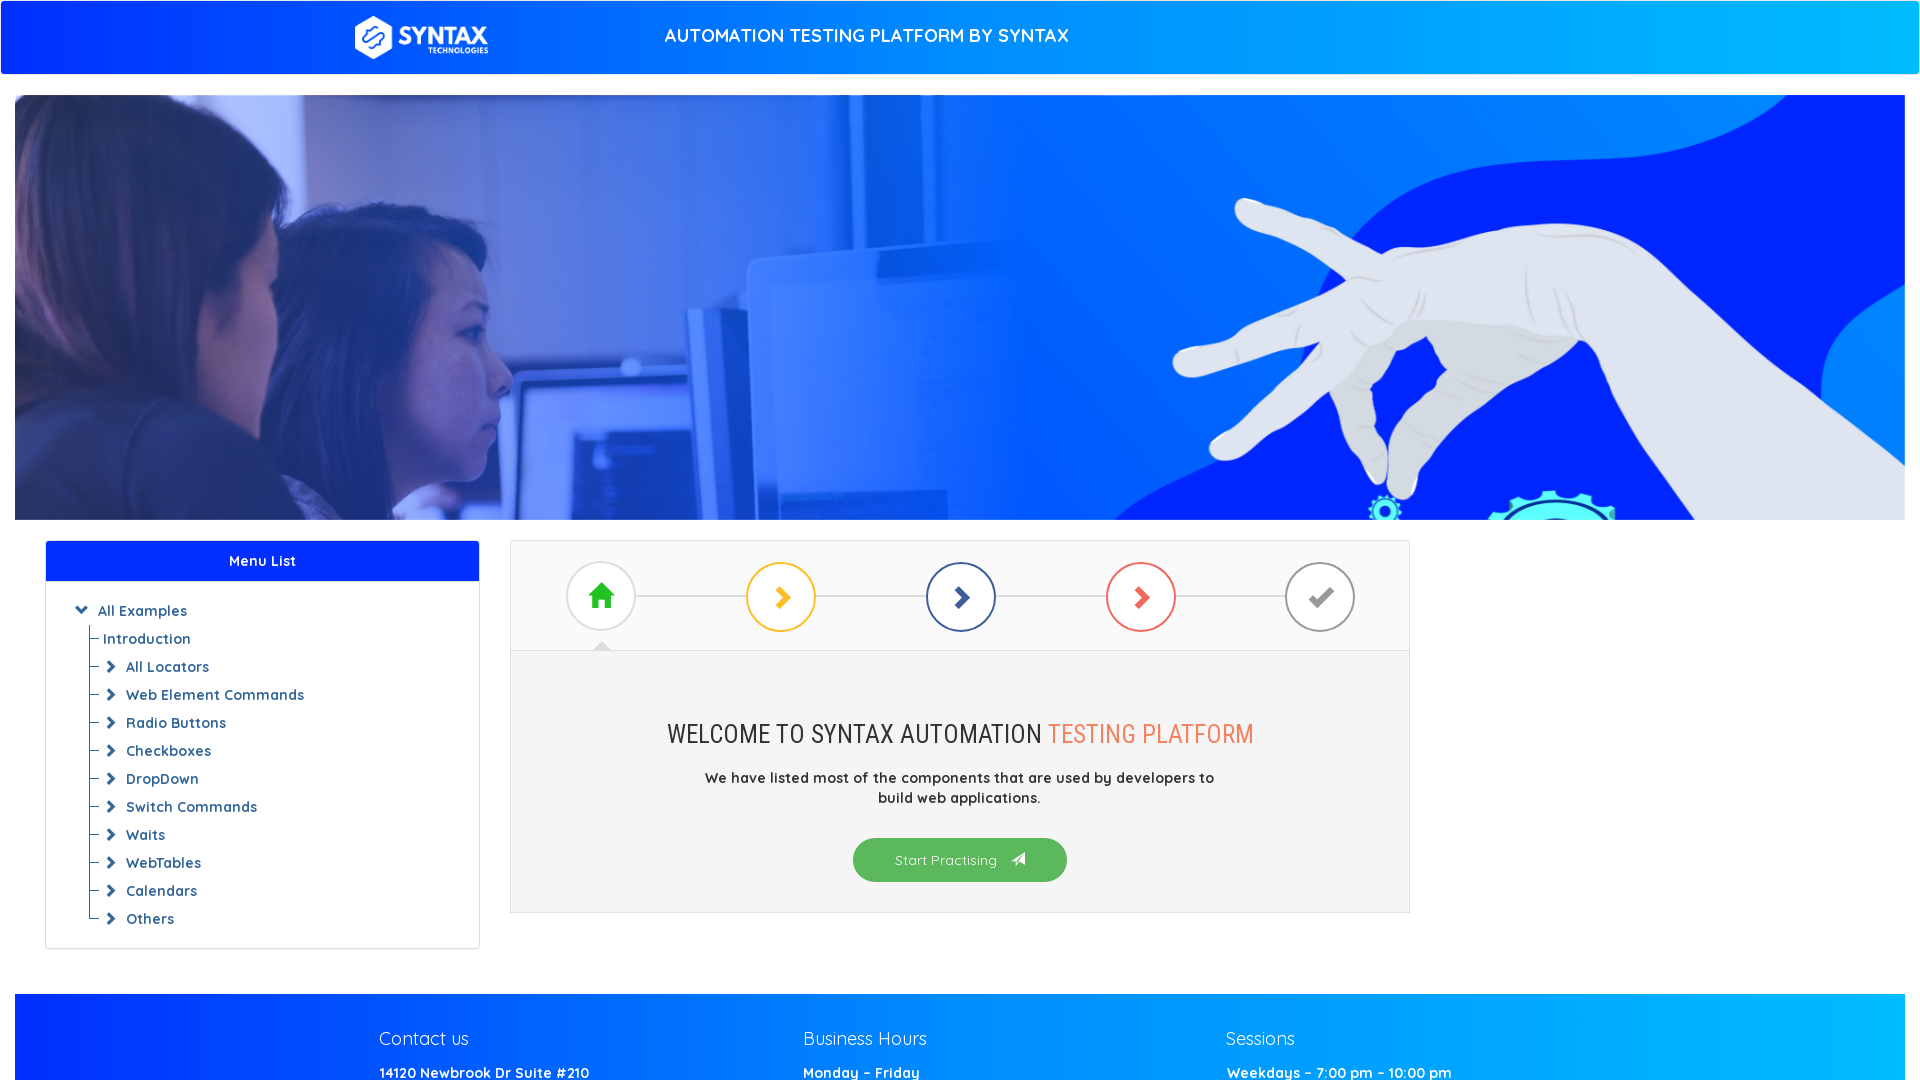